Tests mouse hover functionality by moving the mouse over an element with id "mouse_over"

Starting URL: https://practice-automation.com/hover/

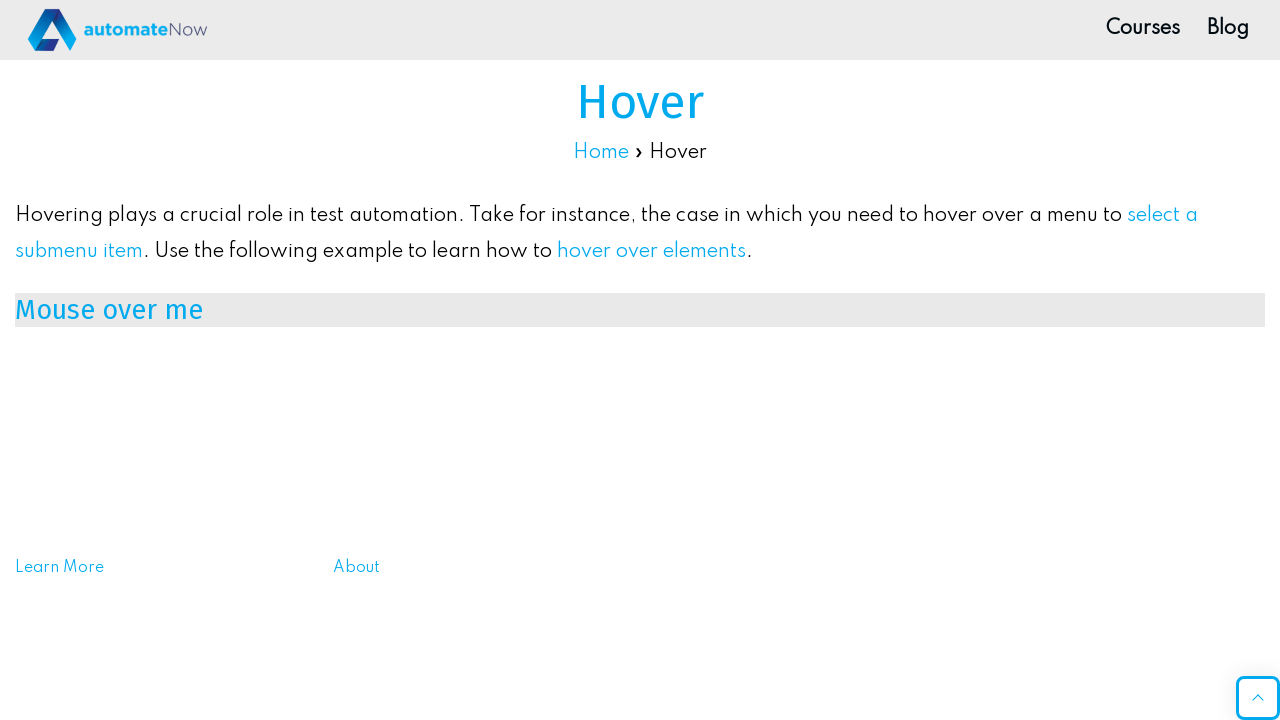

Hovered mouse over element with id 'mouse_over' at (640, 310) on #mouse_over
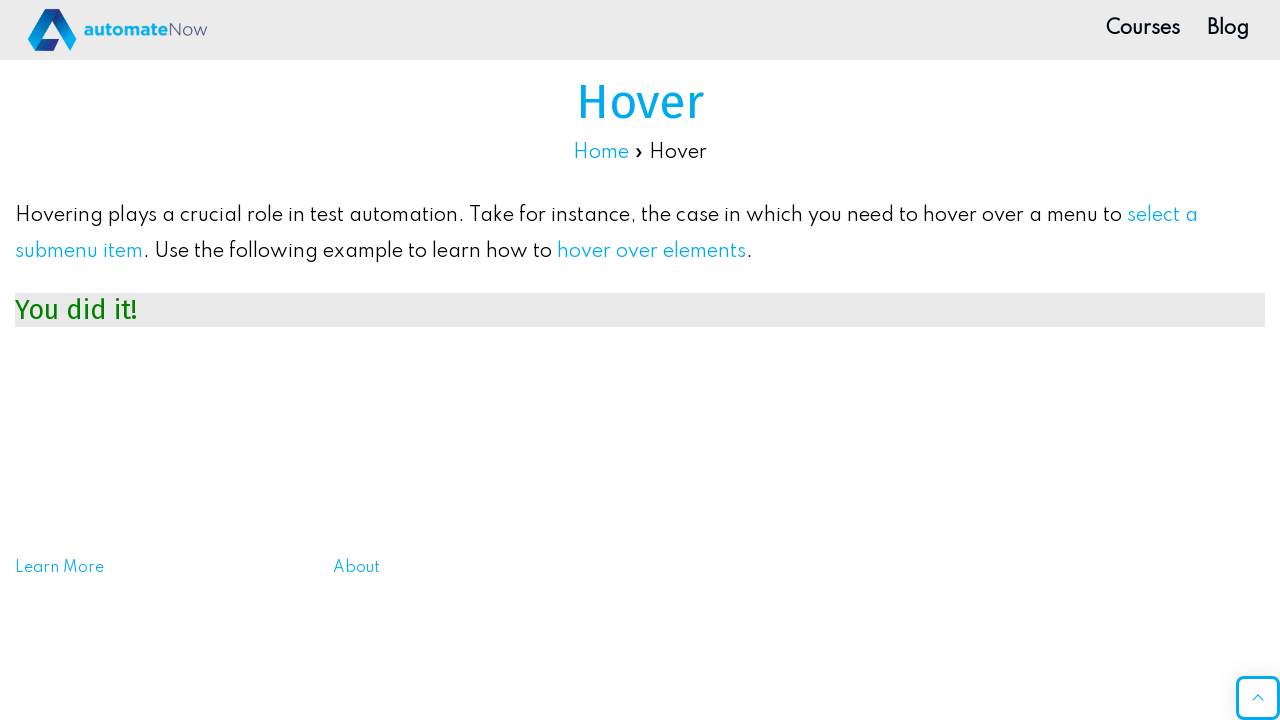

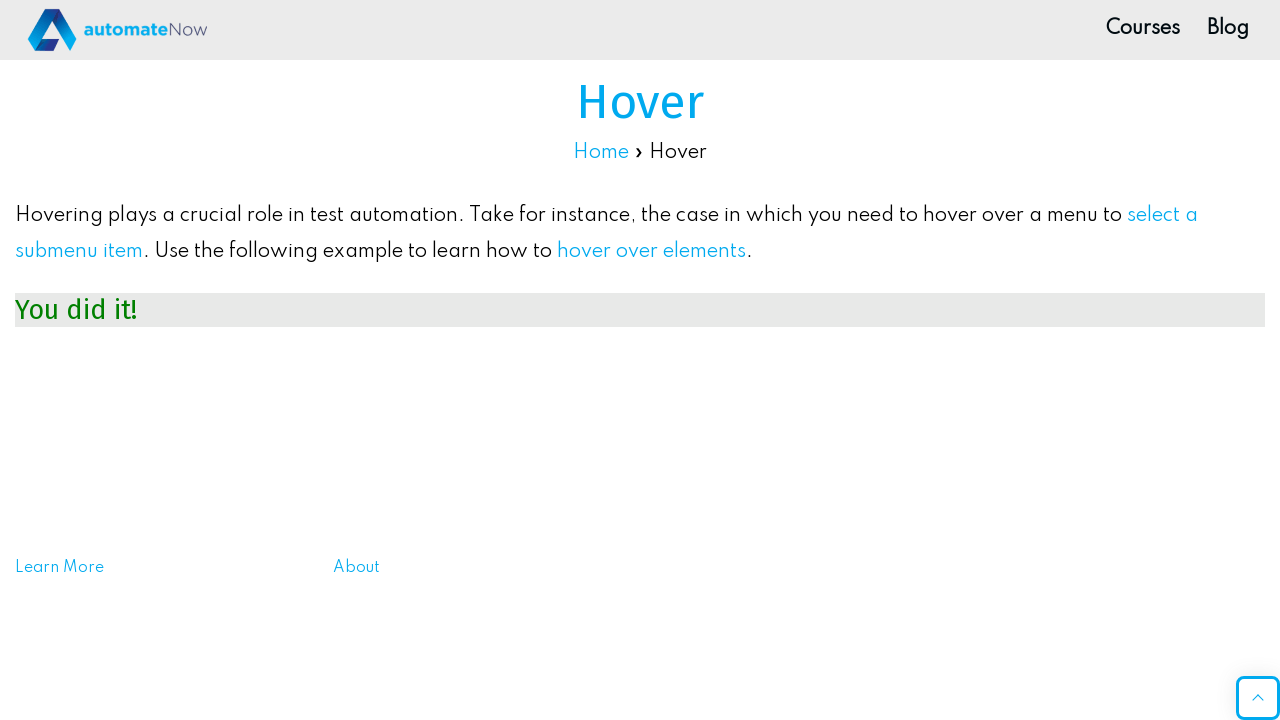